Tests drag and drop functionality by dragging an element to a target container

Starting URL: https://demoqa.com/dragabble

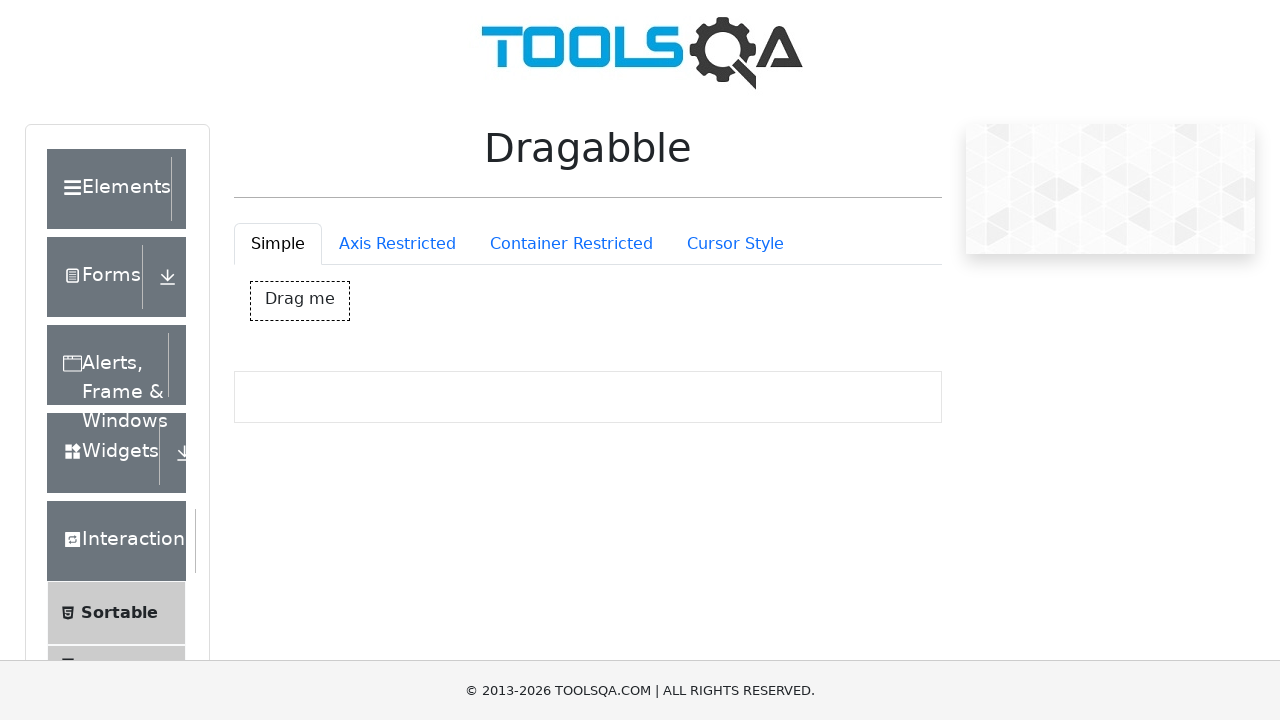

Navigated to drag and drop demo page
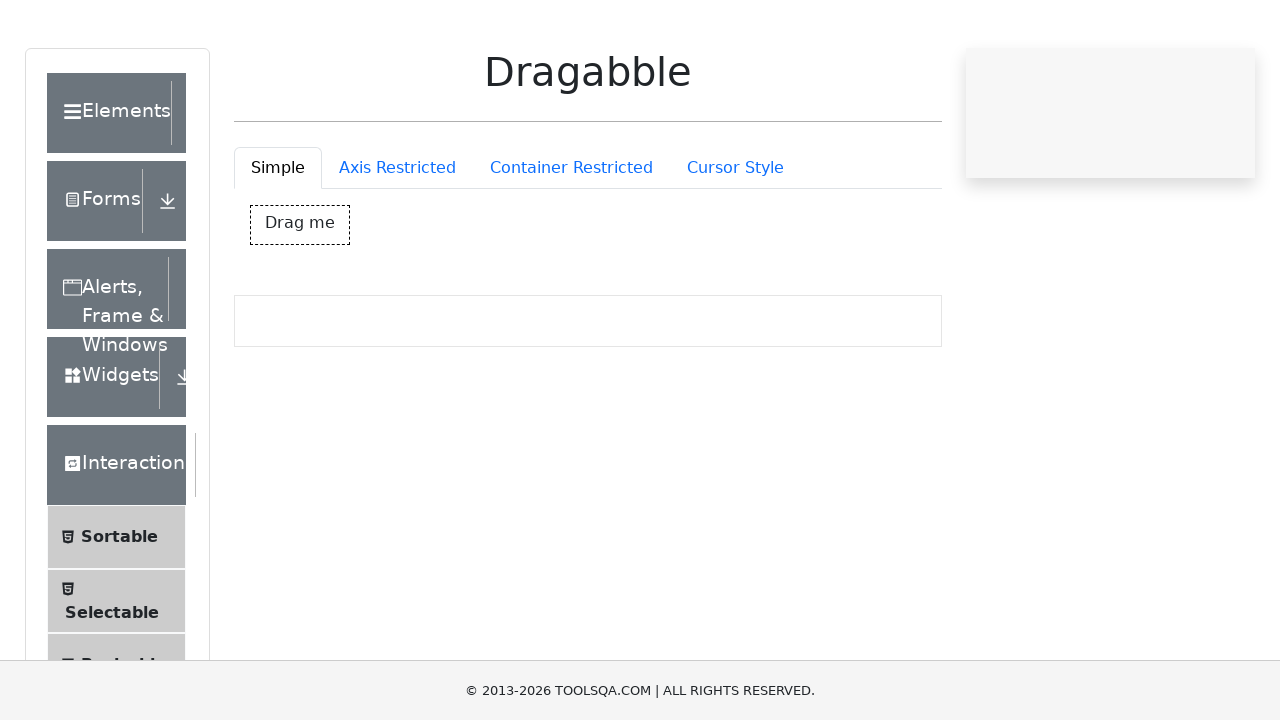

Dragged element to container restriction tab at (571, 244)
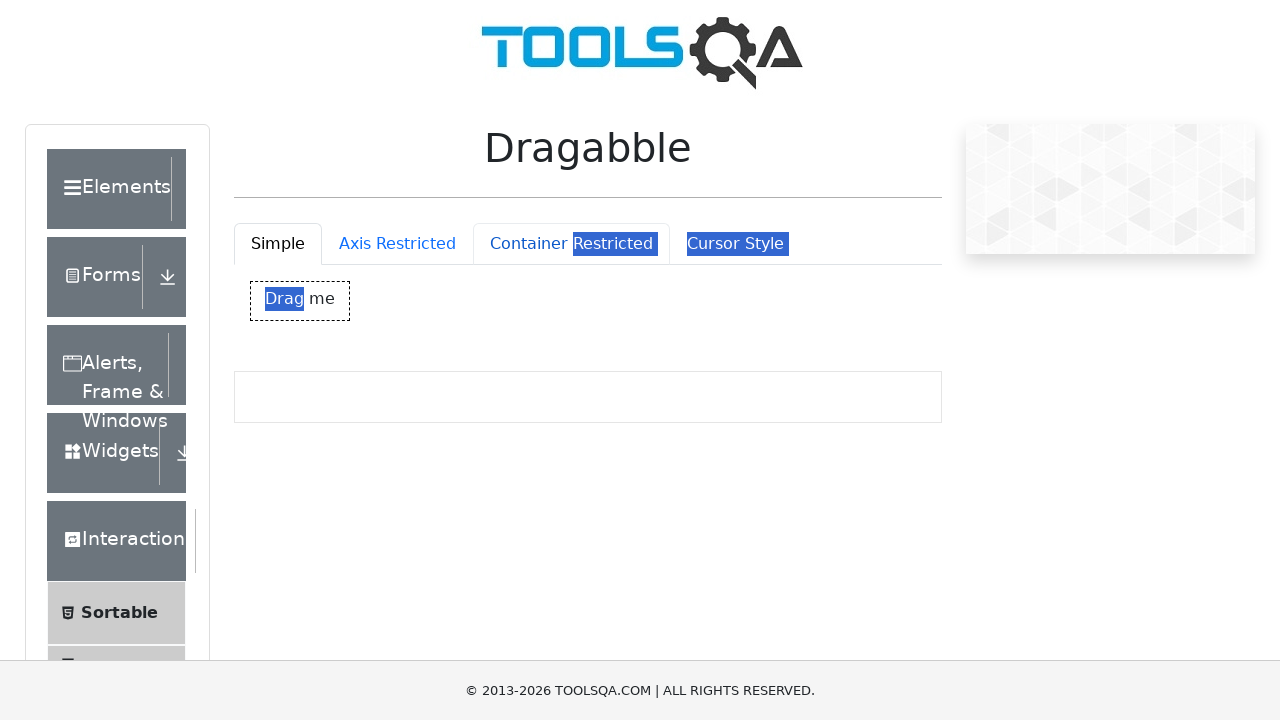

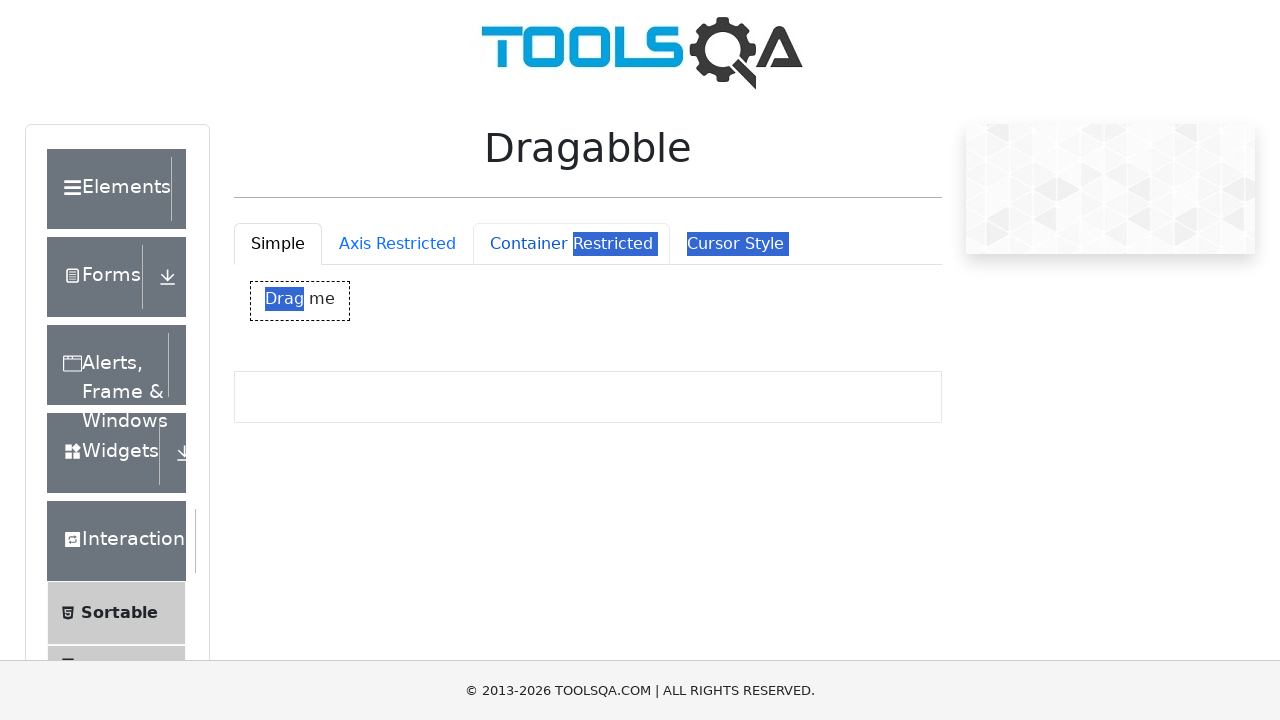